Tests button sizes and visibility across mobile, tablet, and desktop breakpoints

Starting URL: https://confort-instal.vercel.app/

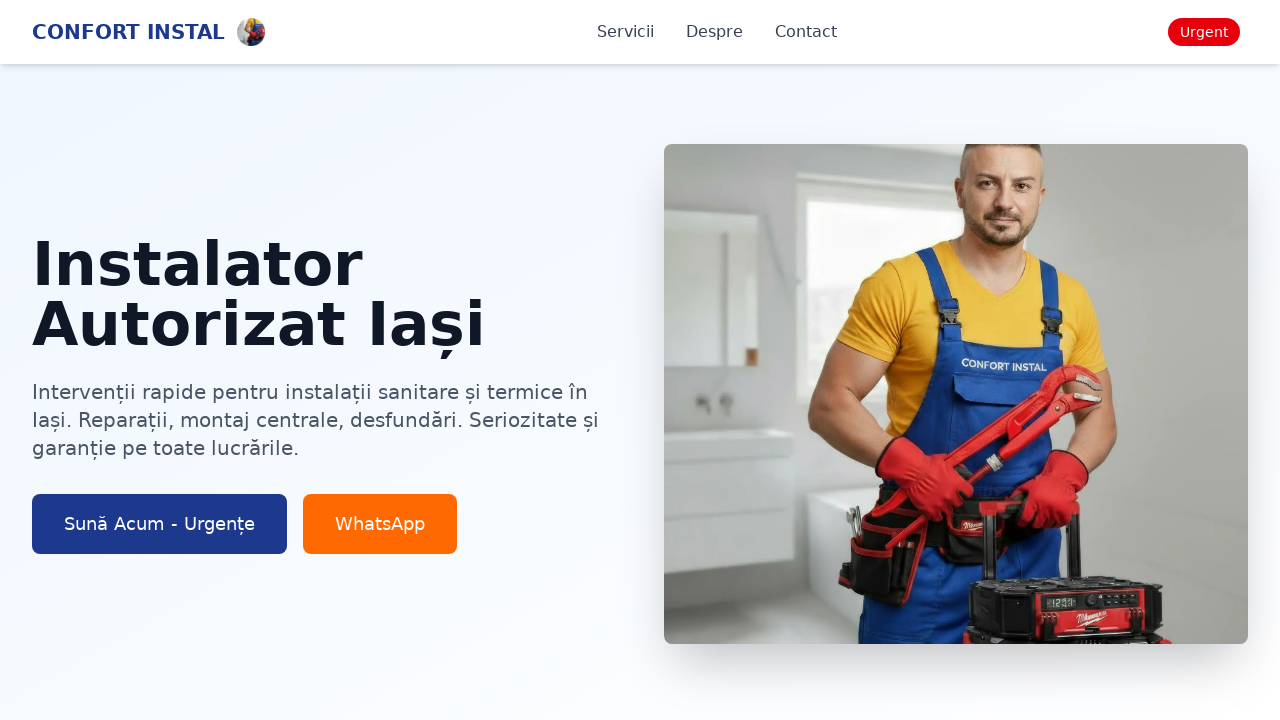

Set viewport to mobile size (375x667)
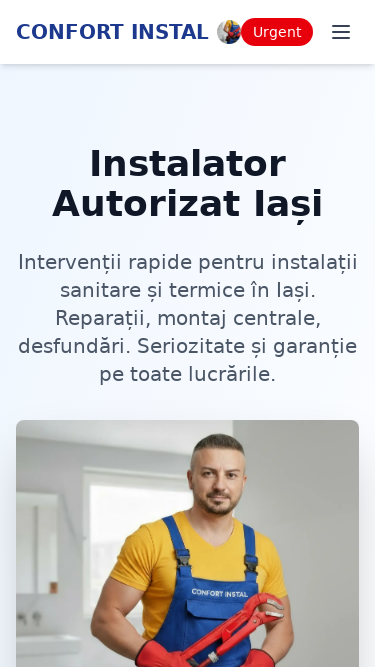

Waited for 'Sună Acum' button to be present in DOM on mobile
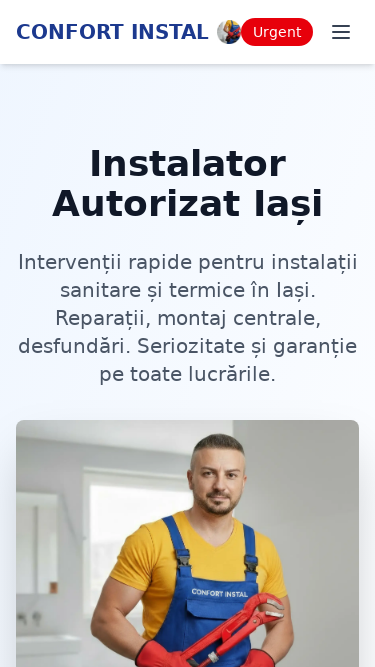

Verified 'Sună Acum' button is visible on mobile breakpoint
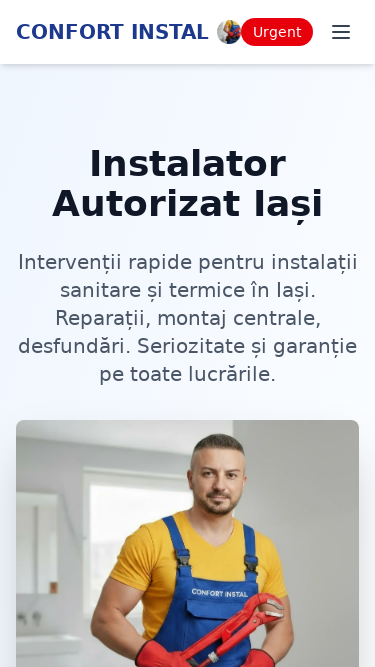

Set viewport to tablet size (768x1024)
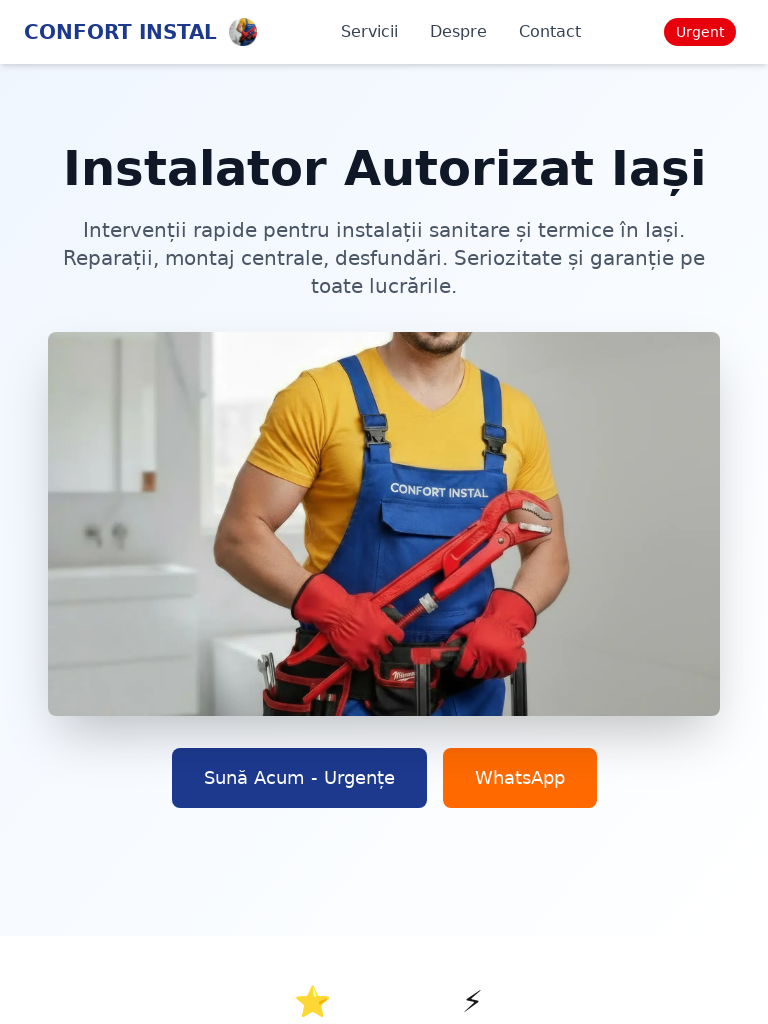

Verified 'Sună Acum' button is visible on tablet breakpoint
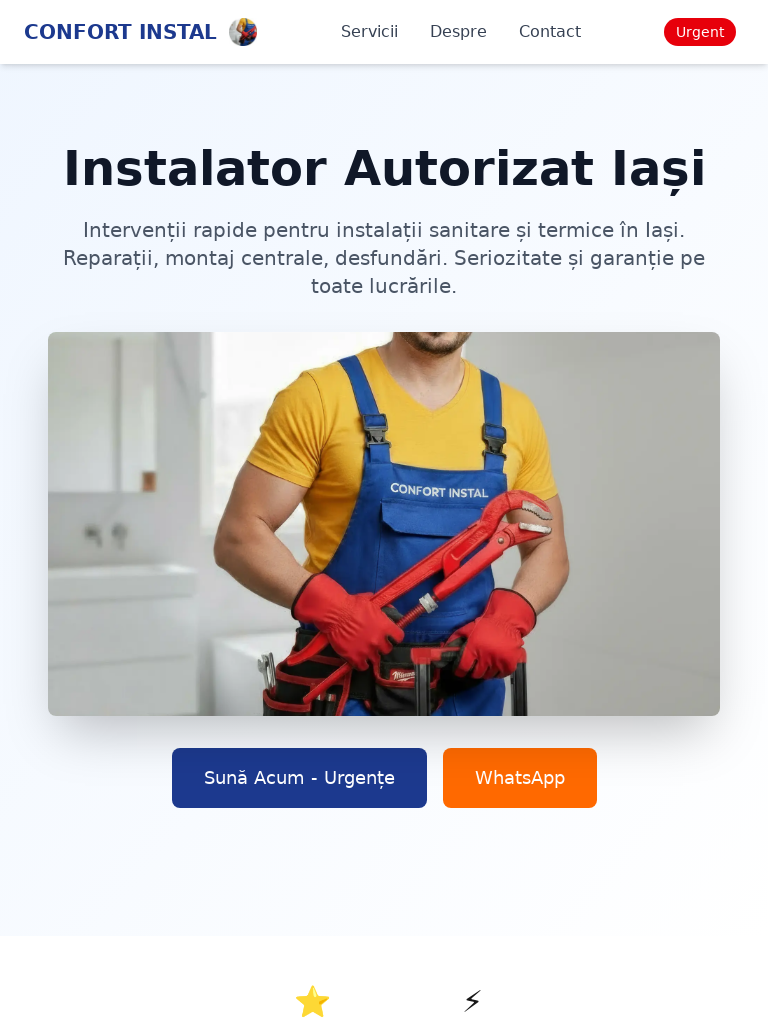

Verified 'WhatsApp' button is visible on tablet breakpoint
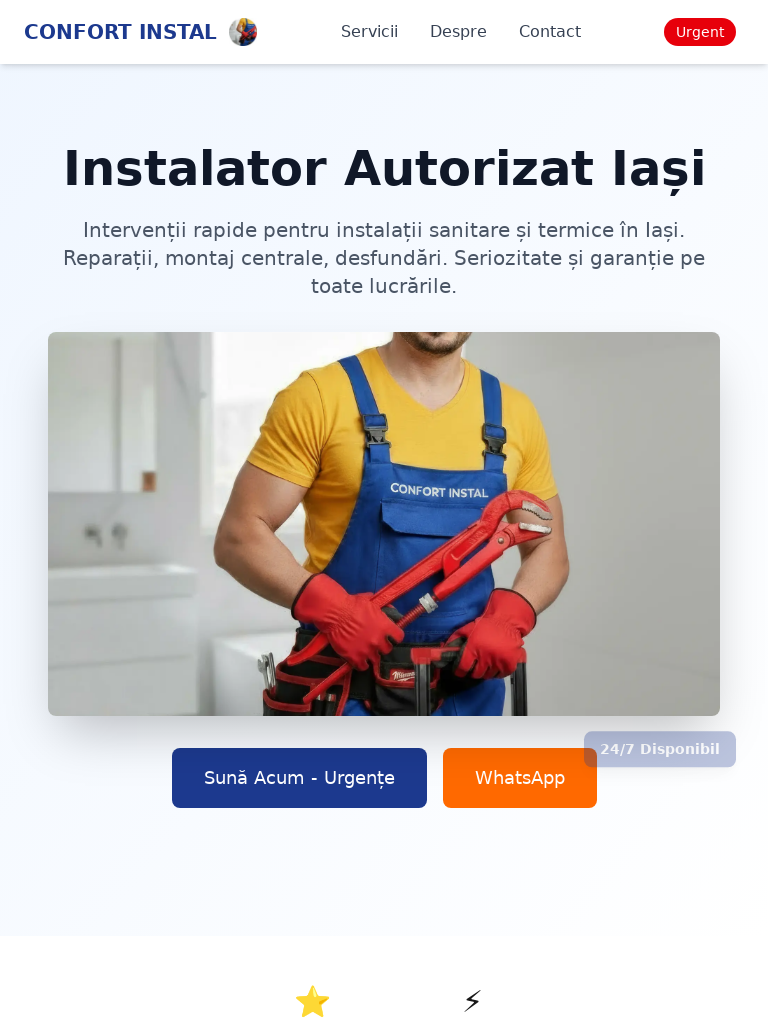

Set viewport to desktop size (1200x800)
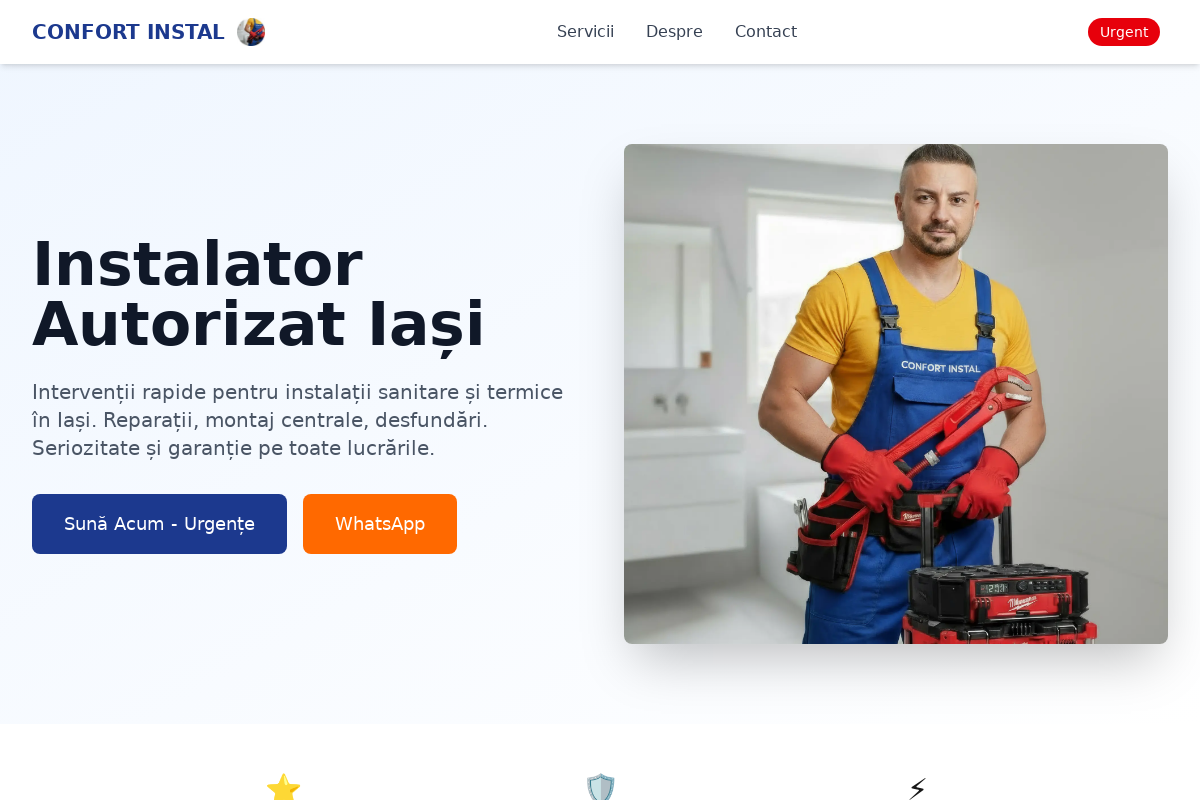

Verified 'Sună Acum' button is visible on desktop breakpoint
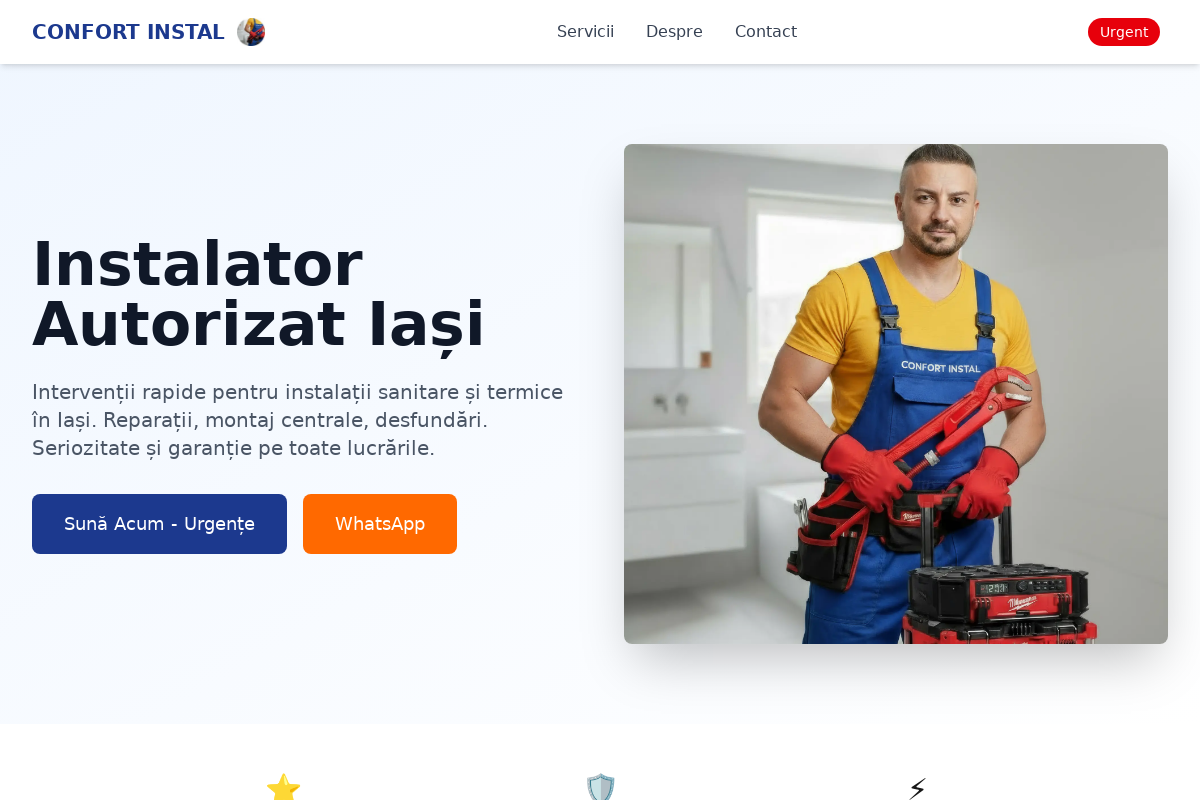

Verified 'WhatsApp' button is visible on desktop breakpoint
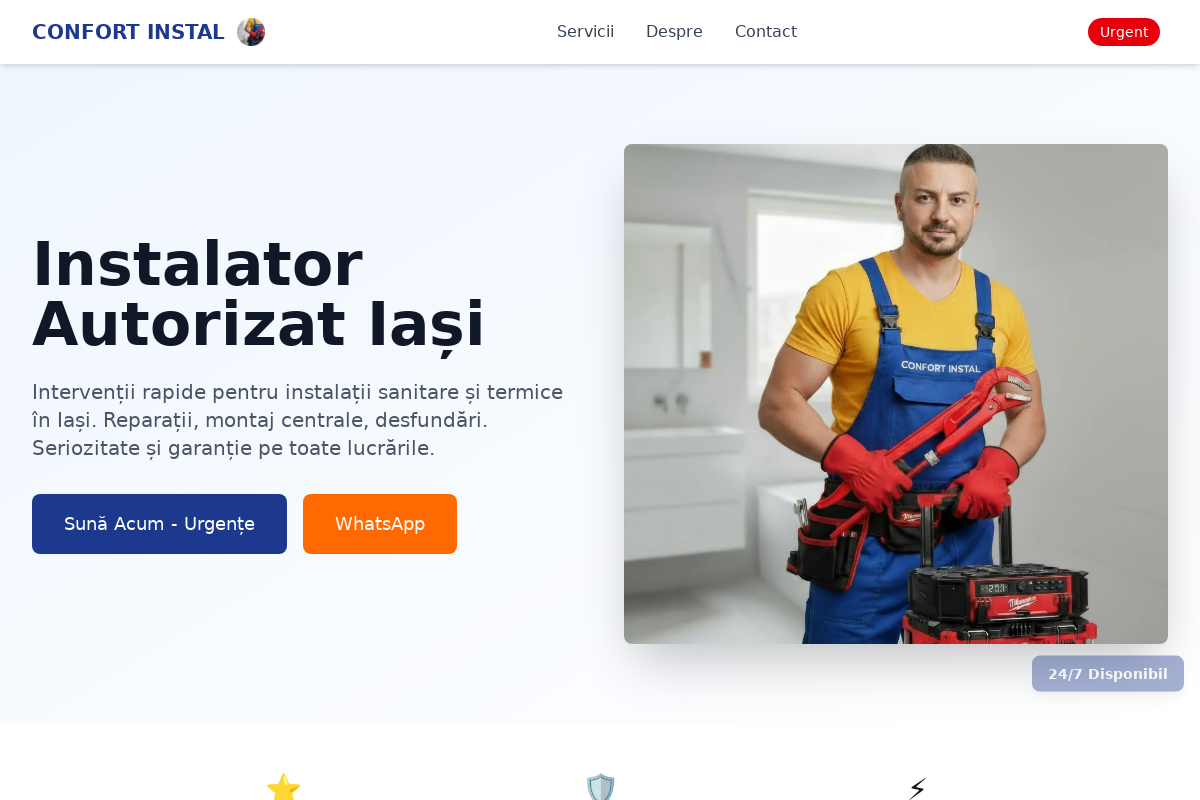

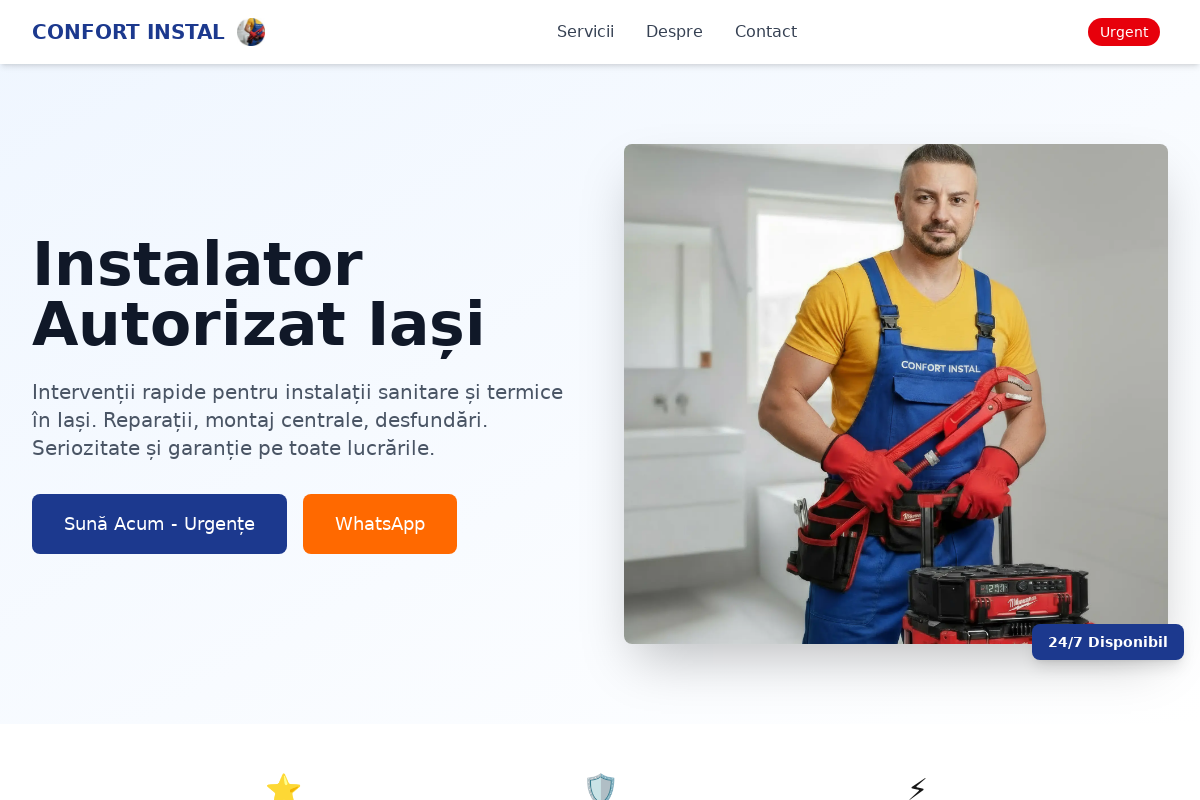